Fills out a form with personal information including name, job title, radio button selection, checkbox, and dropdown menu selection, then submits the form

Starting URL: https://formy-project.herokuapp.com/form

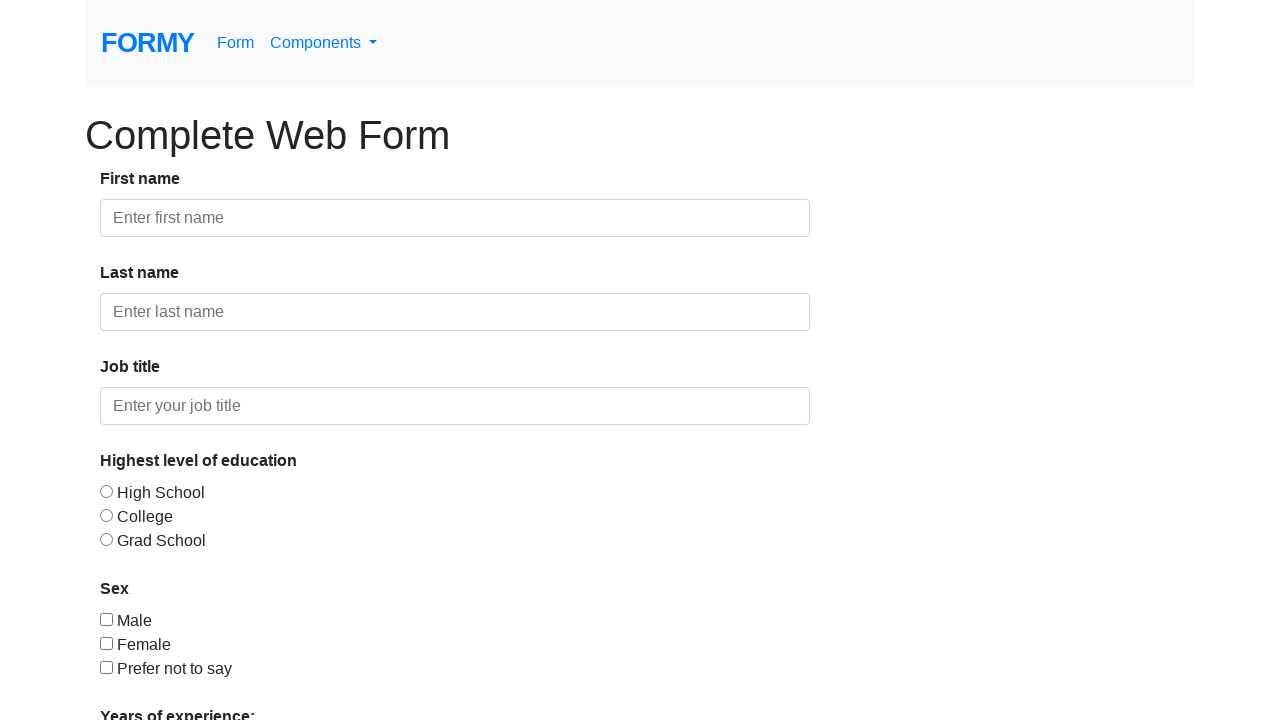

Filled first name field with 'Amir' on #first-name
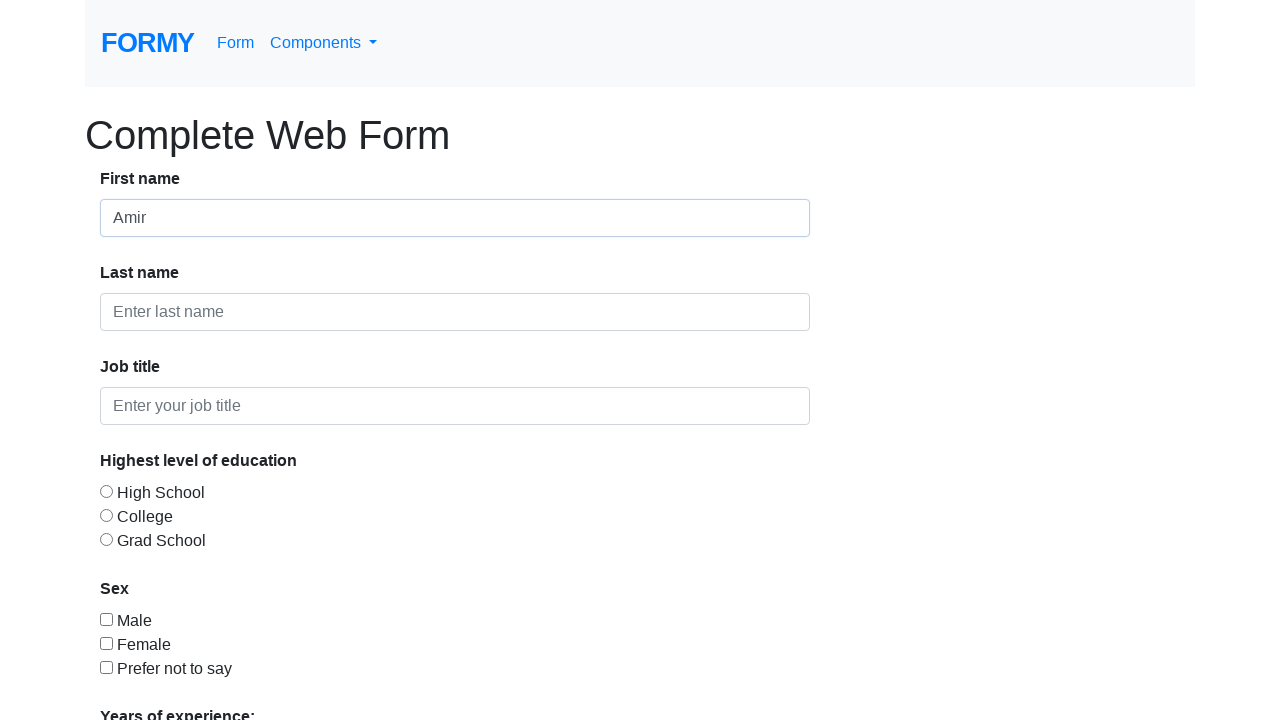

Filled last name field with 'Mamdouh' on #last-name
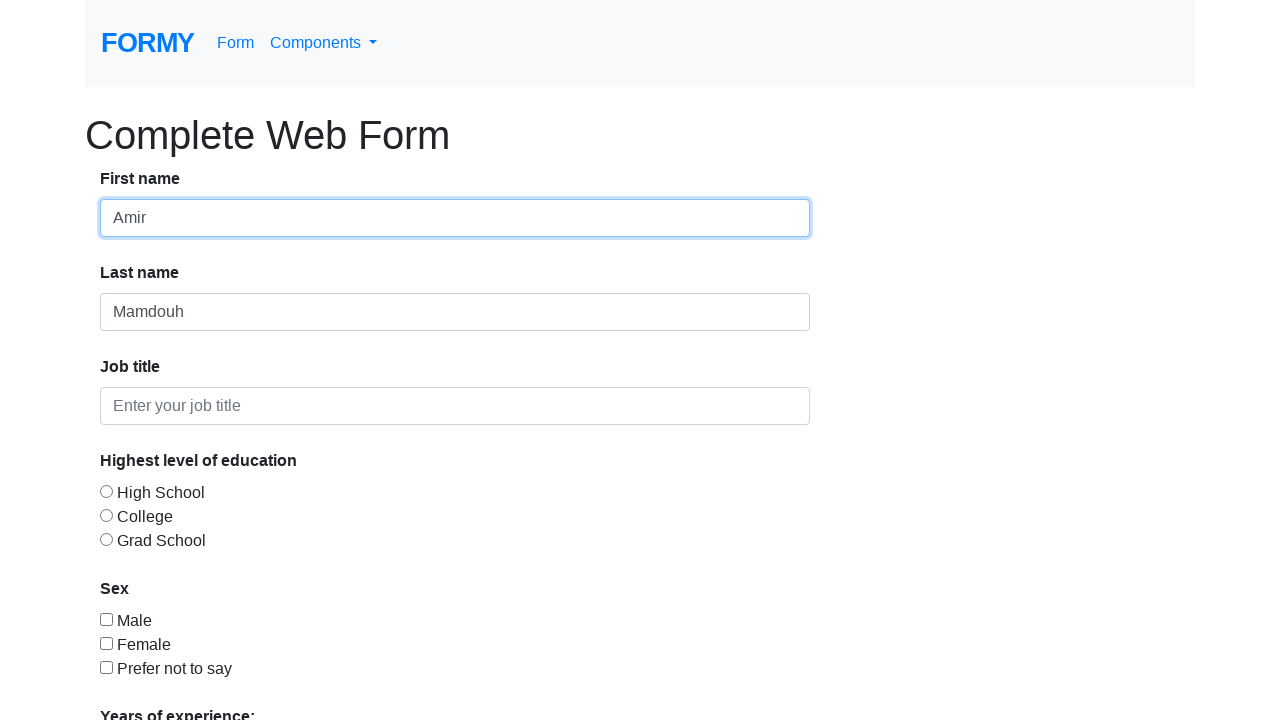

Filled job title field with 'Engineer' on #job-title
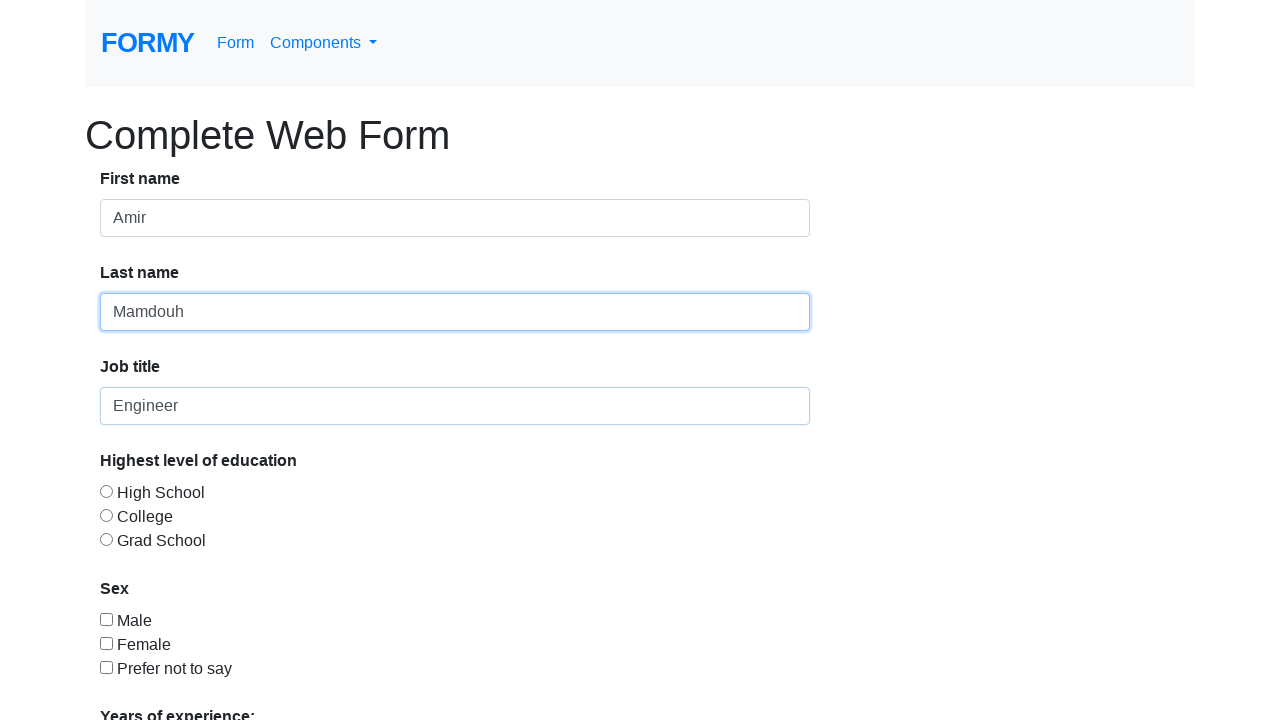

Selected radio button option at (106, 491) on #radio-button-1
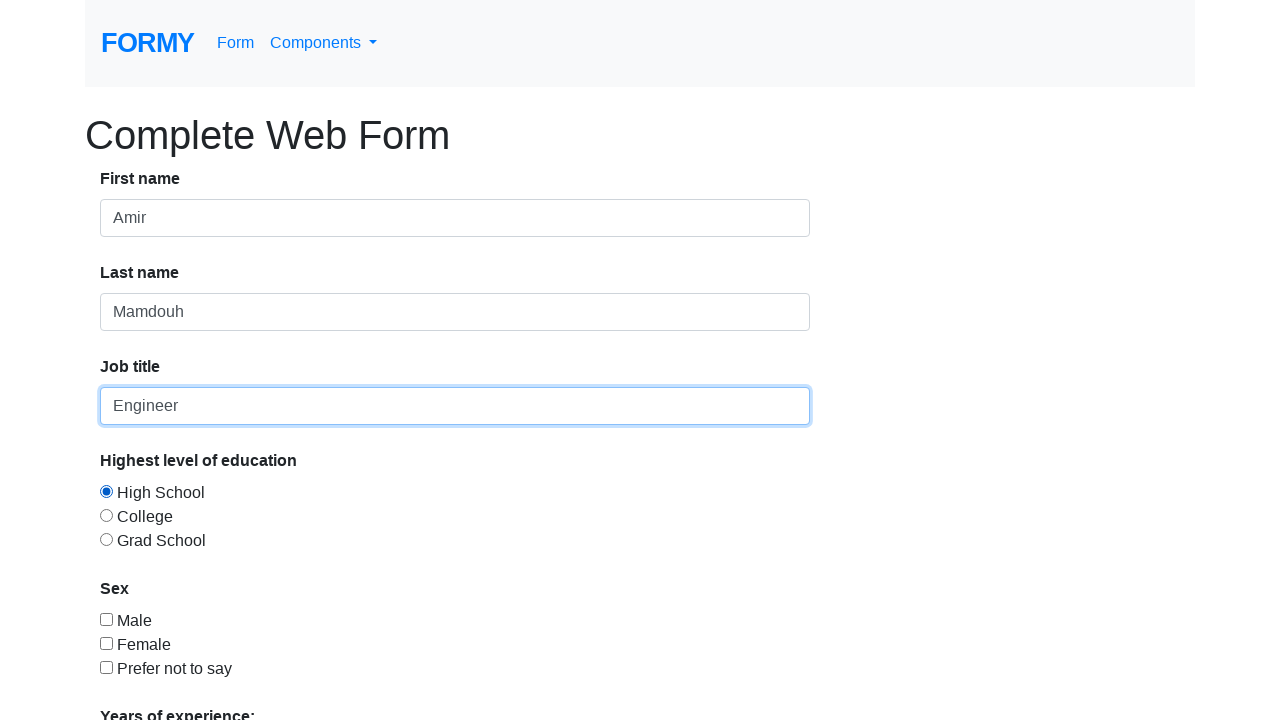

Checked checkbox option at (106, 619) on #checkbox-1
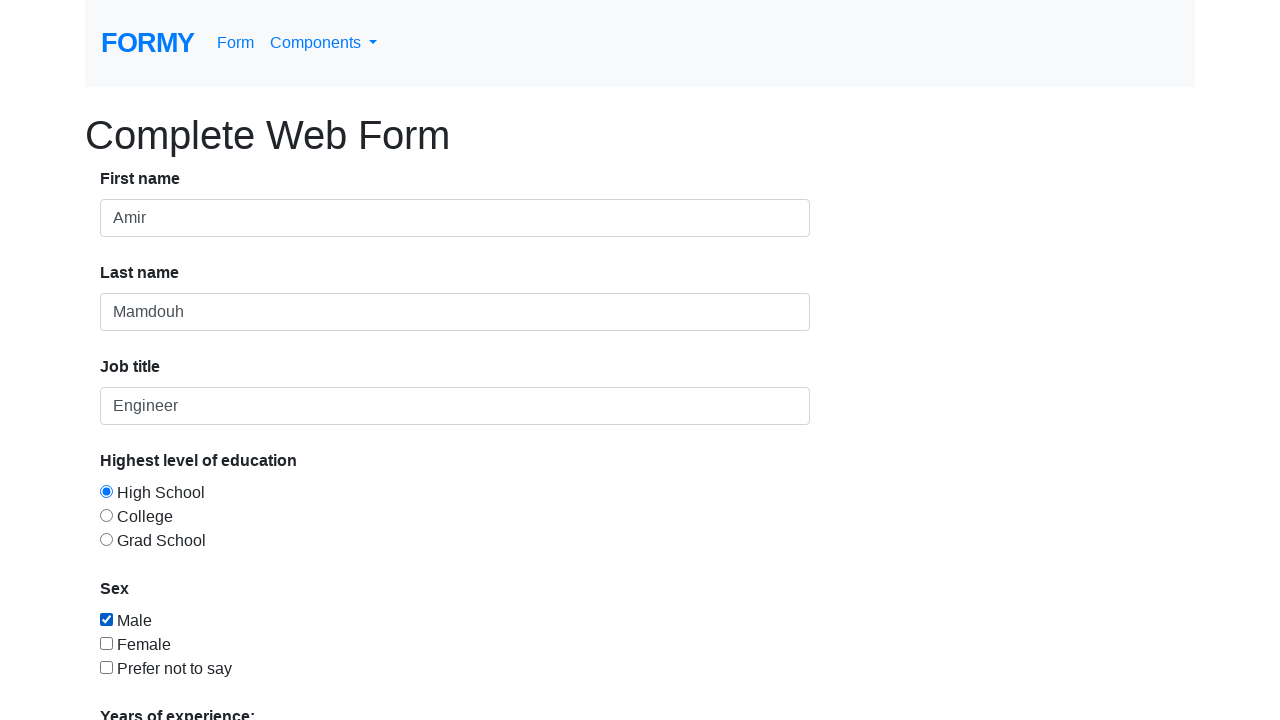

Selected second option from dropdown menu on #select-menu
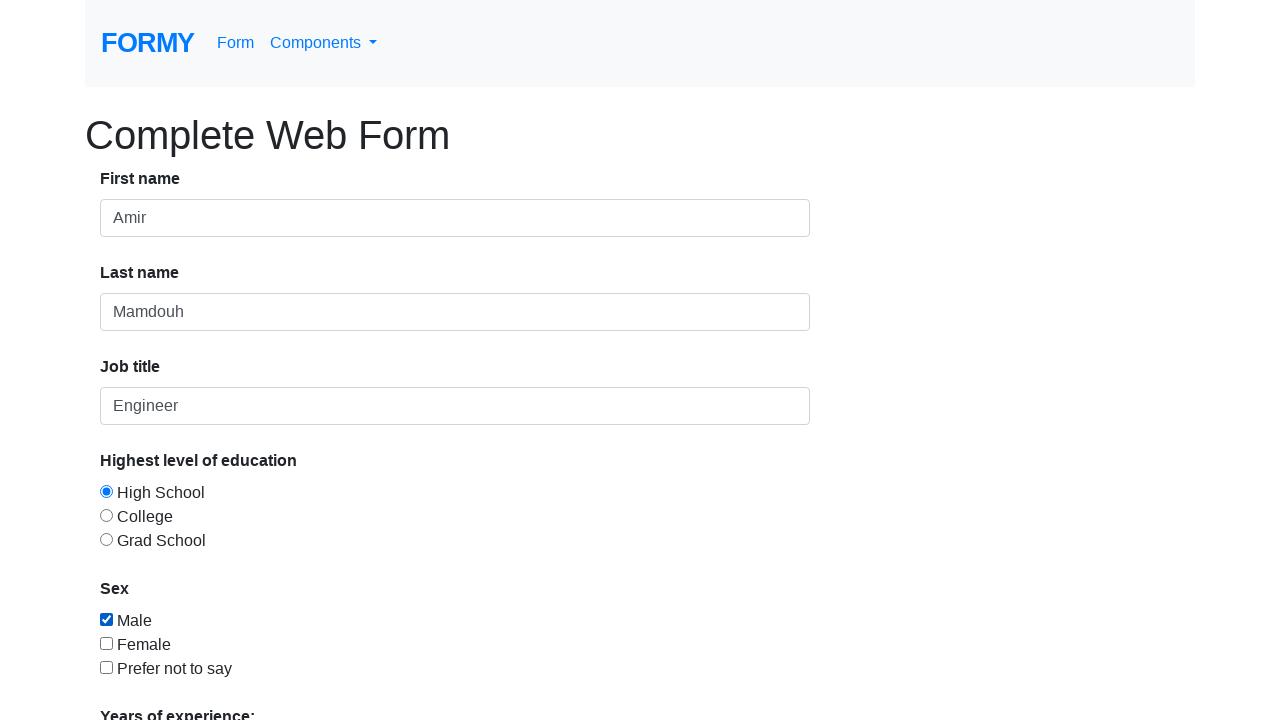

Clicked submit button to submit form at (148, 680) on body > div > form > div > div:nth-child(15) > a
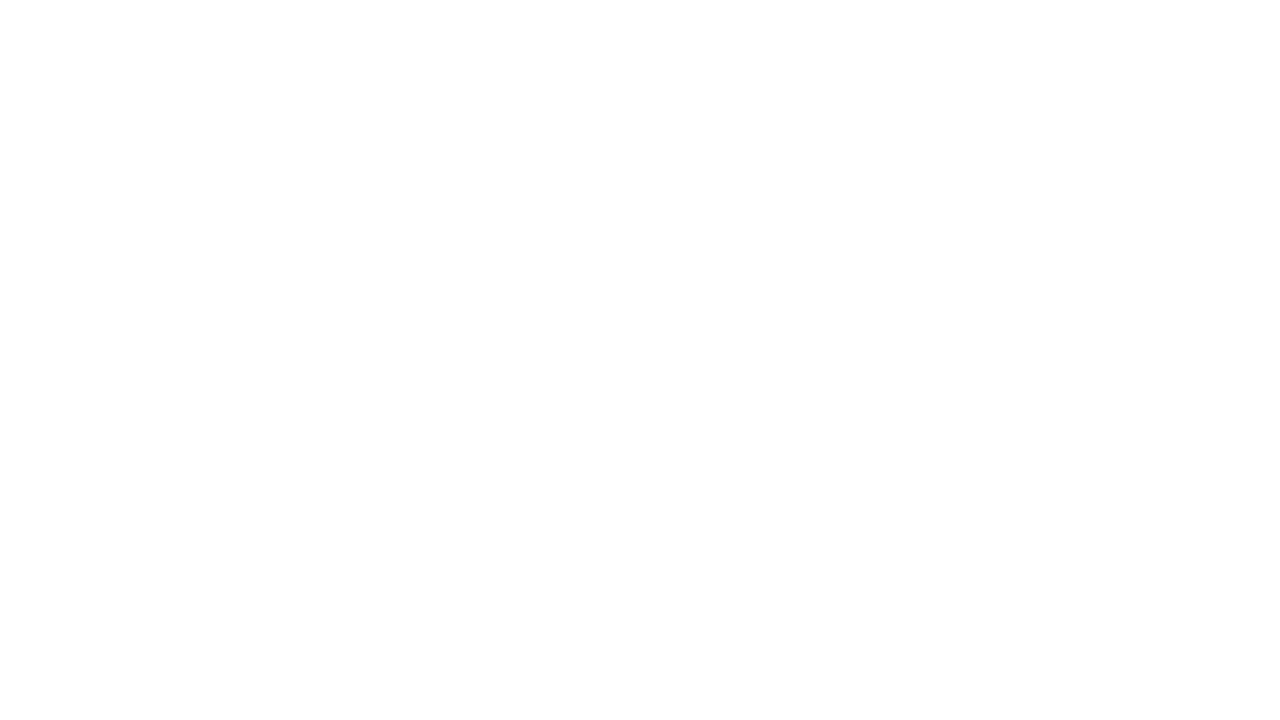

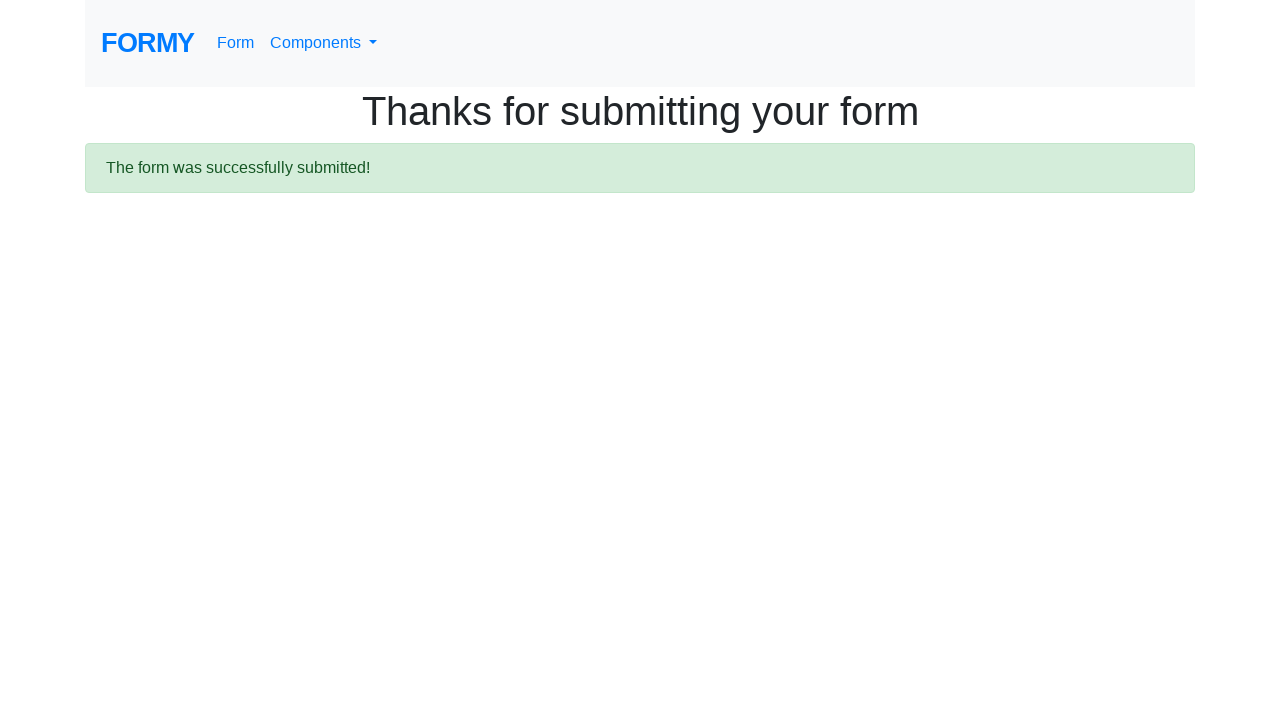